Navigates to a checkbox demo page and clicks on the 'Home' checkbox element

Starting URL: https://demoqa.com/checkbox

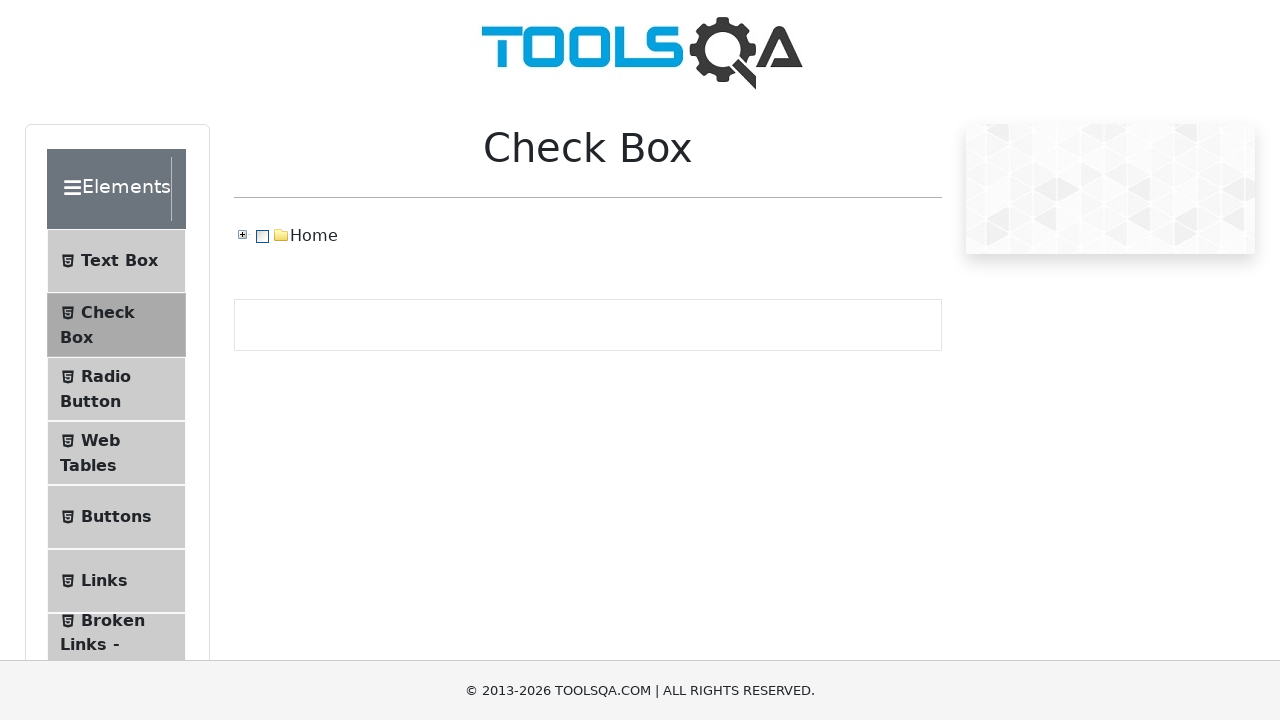

Navigated to checkbox demo page at https://demoqa.com/checkbox
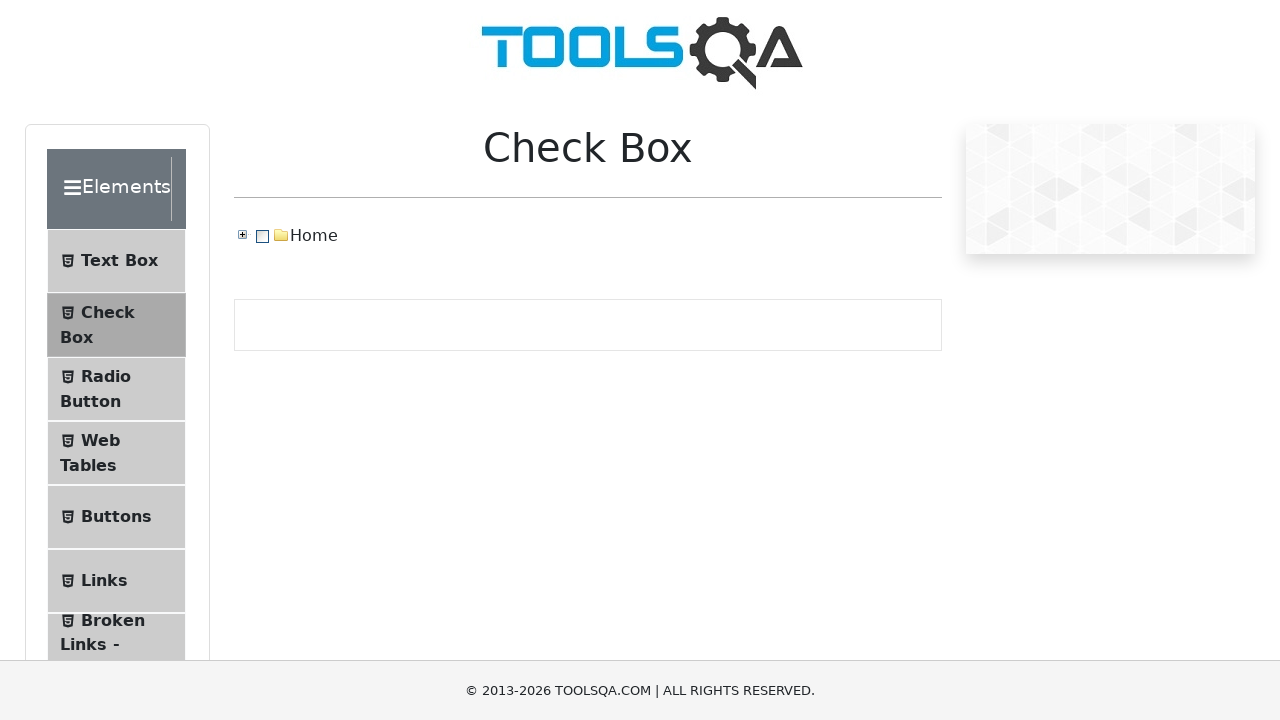

Clicked on the 'Home' checkbox element at (314, 236) on xpath=//span[text()='Home']
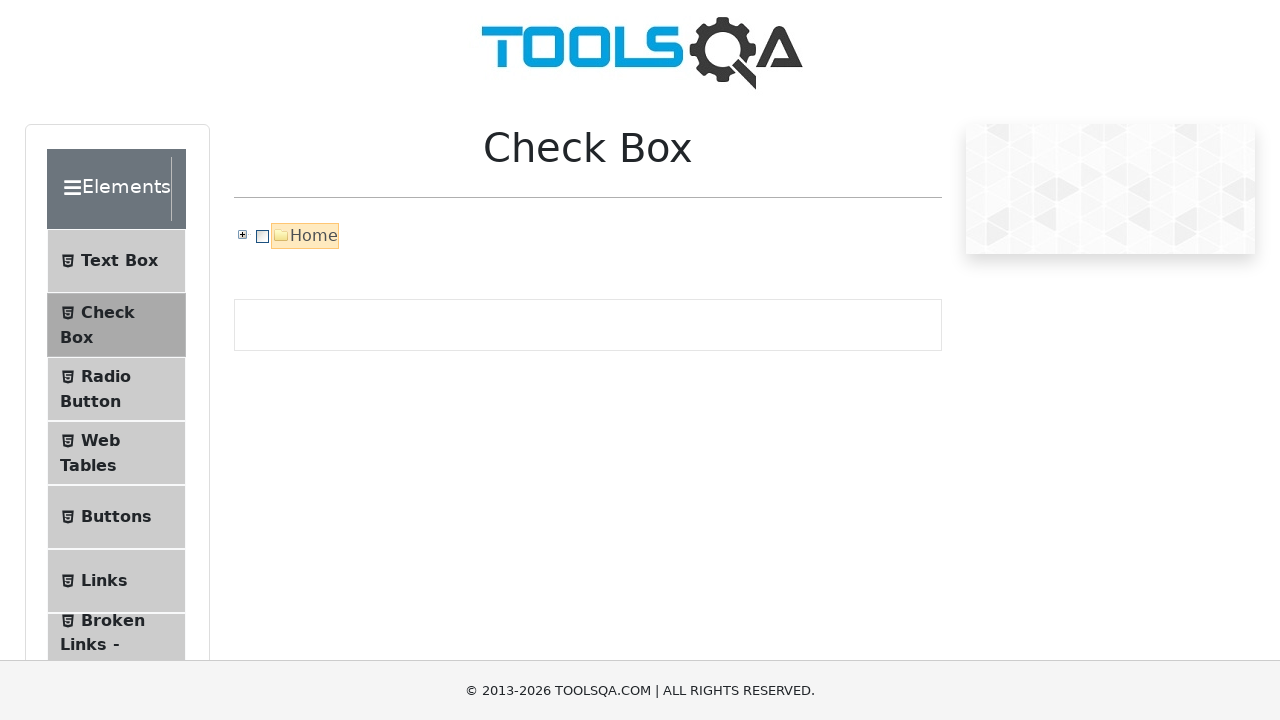

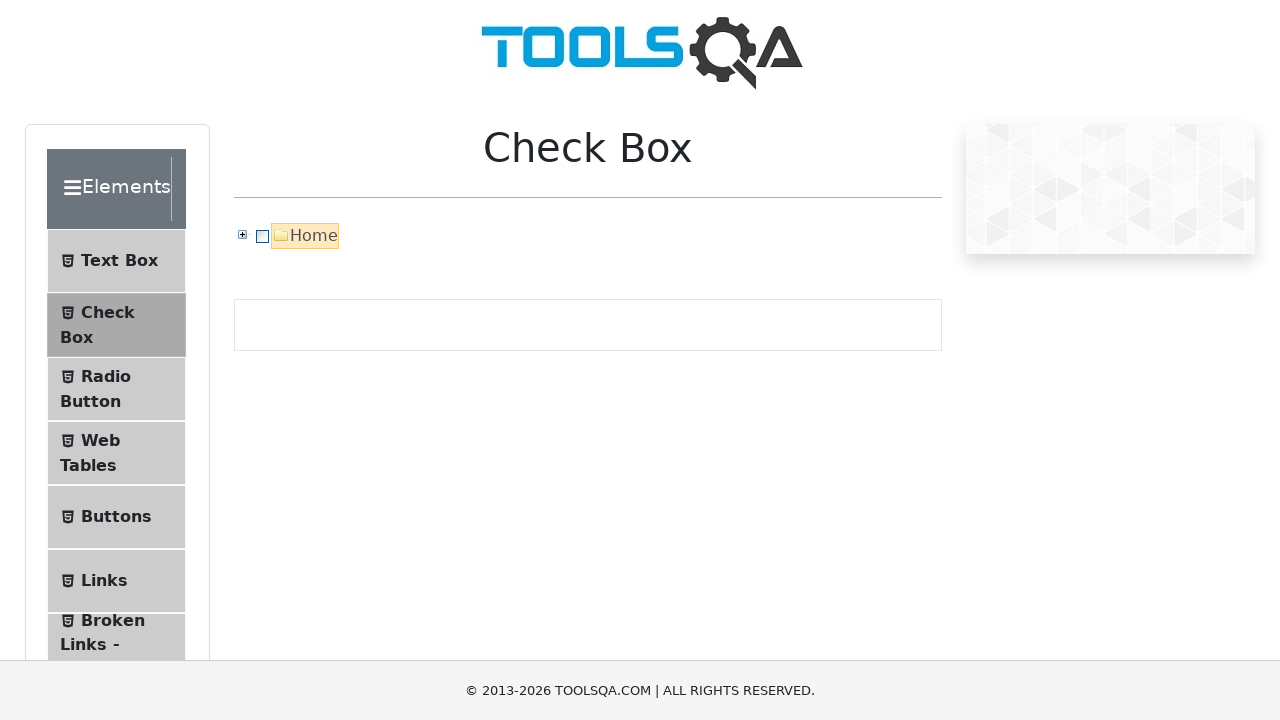